Navigates to inputs page, clicks the Home link, and verifies the page title changes to "Practice"

Starting URL: https://practice.cydeo.com/inputs

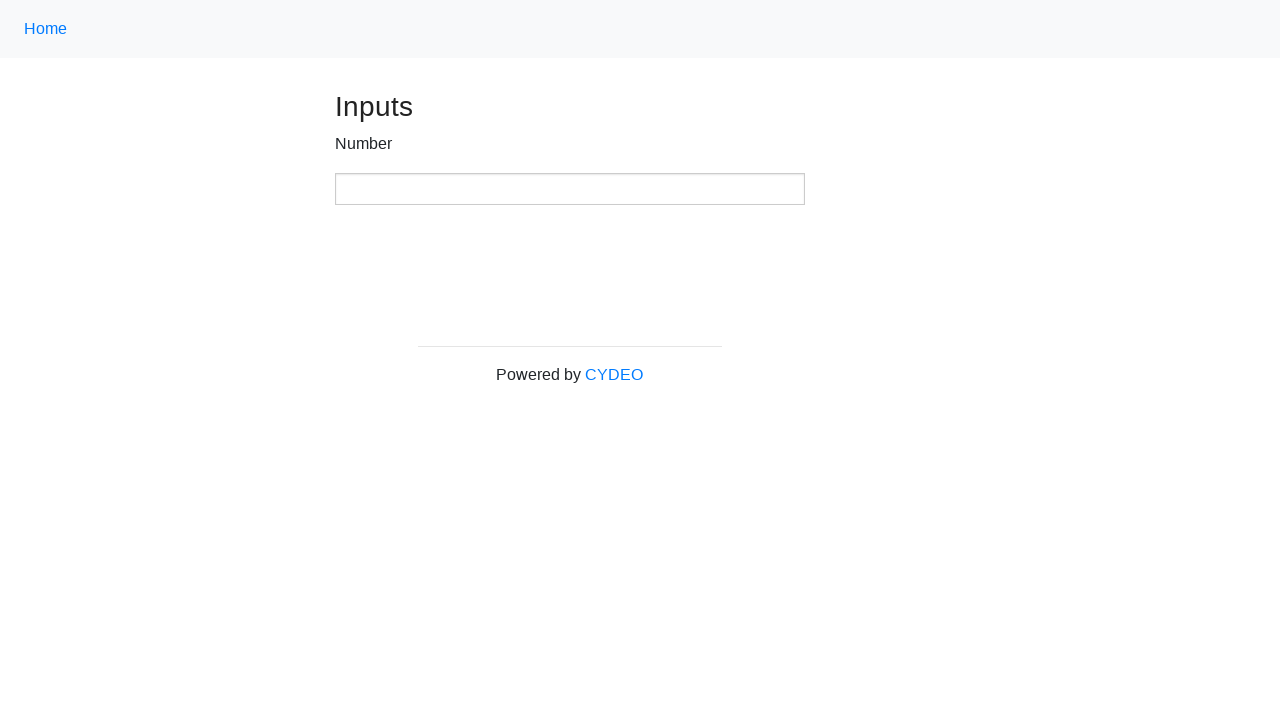

Clicked Home link using nav-link class selector at (46, 29) on .nav-link
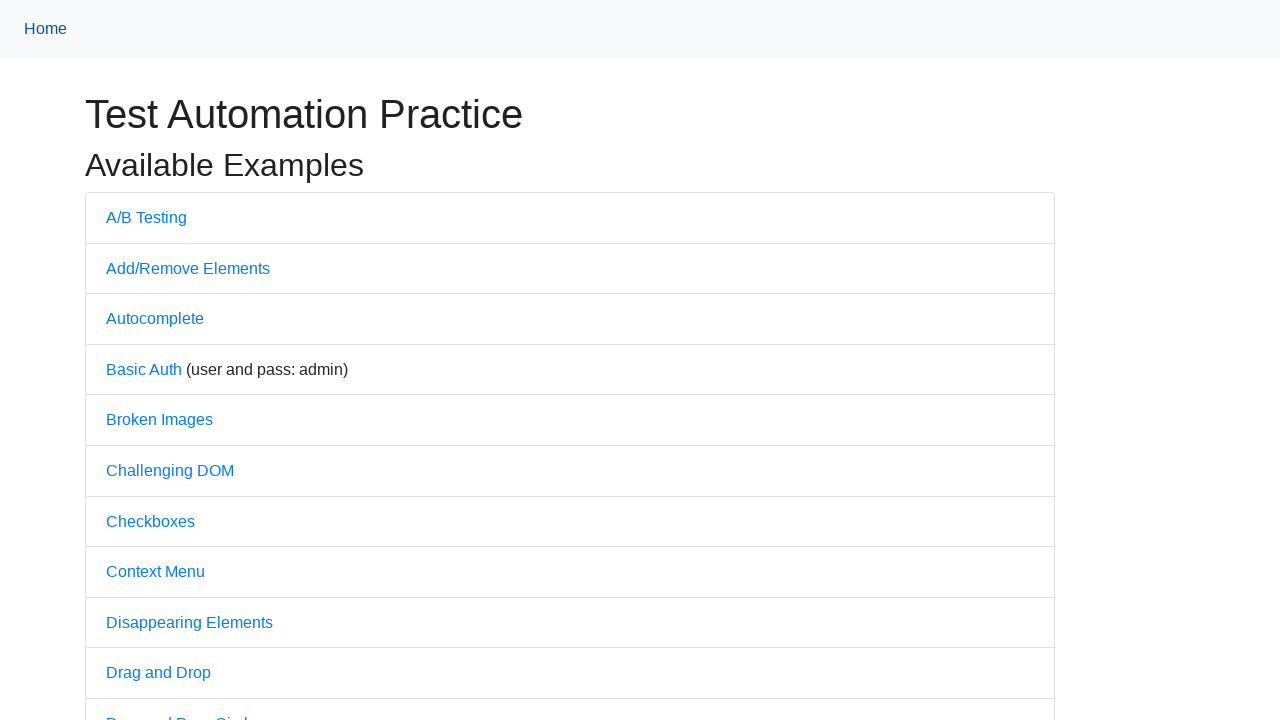

Verified page title is 'Practice'
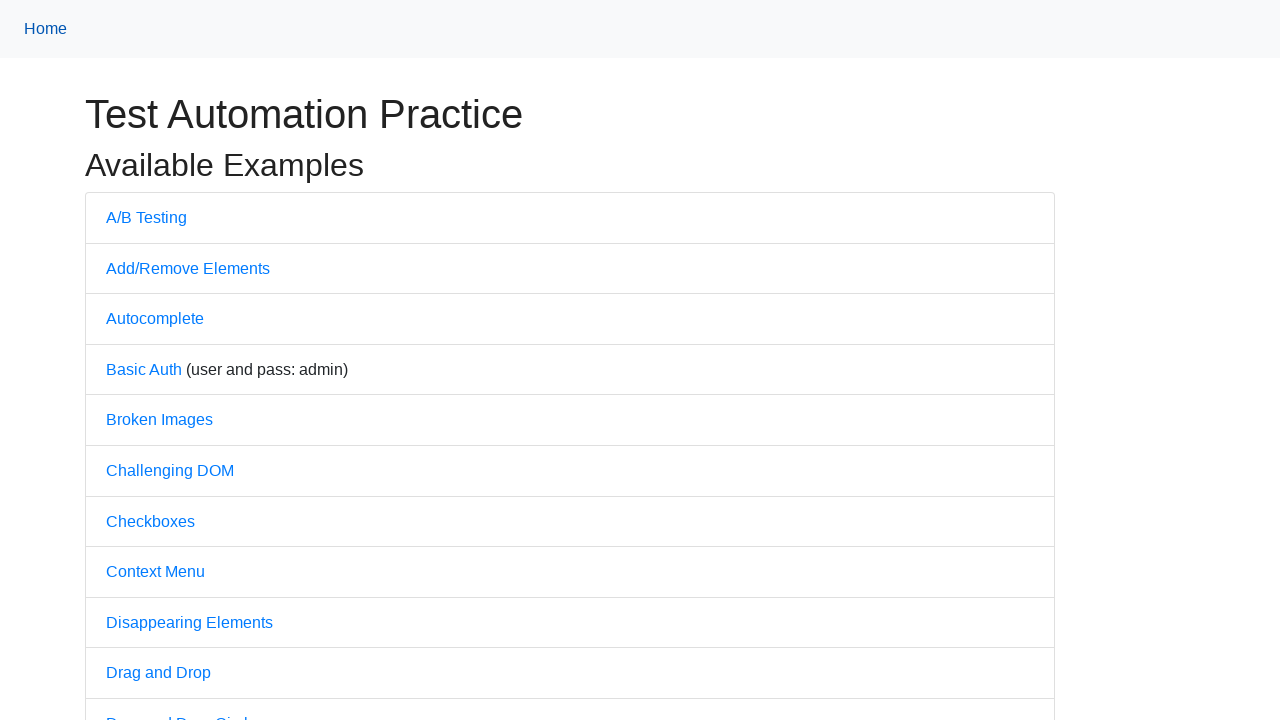

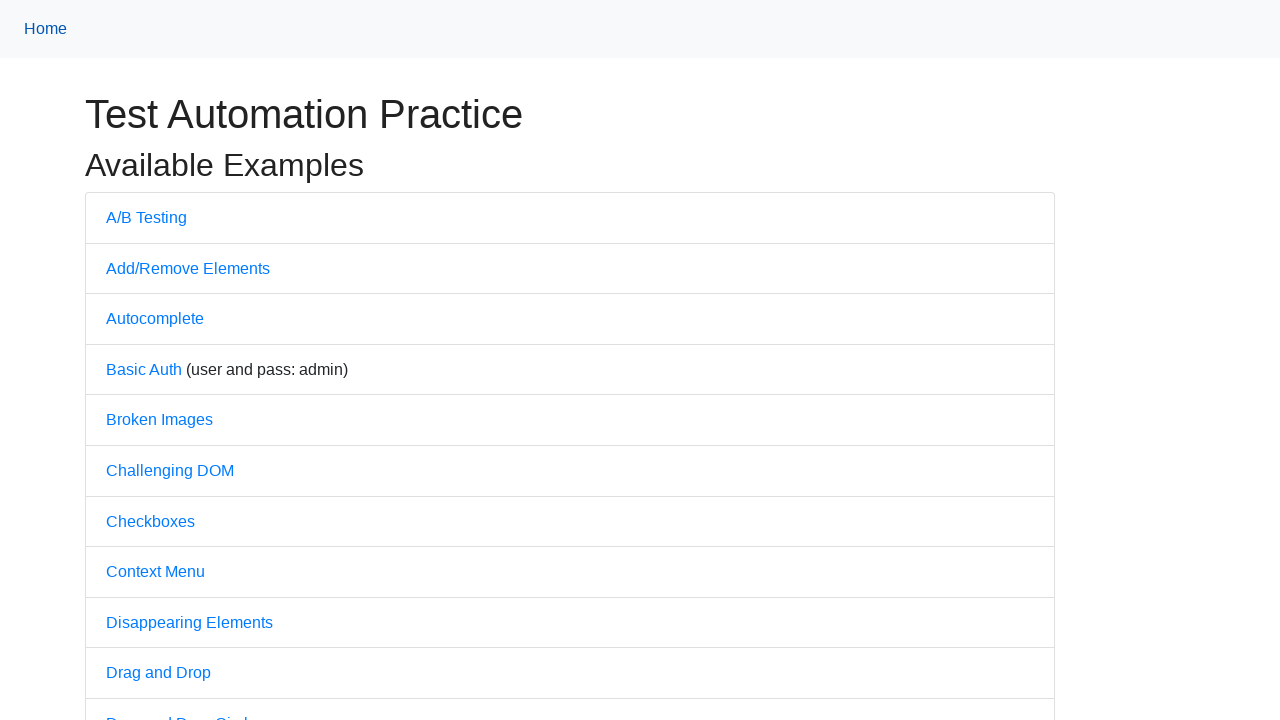